Tests hover functionality by moving the mouse over an avatar element and verifying that the caption becomes visible

Starting URL: http://the-internet.herokuapp.com/hovers

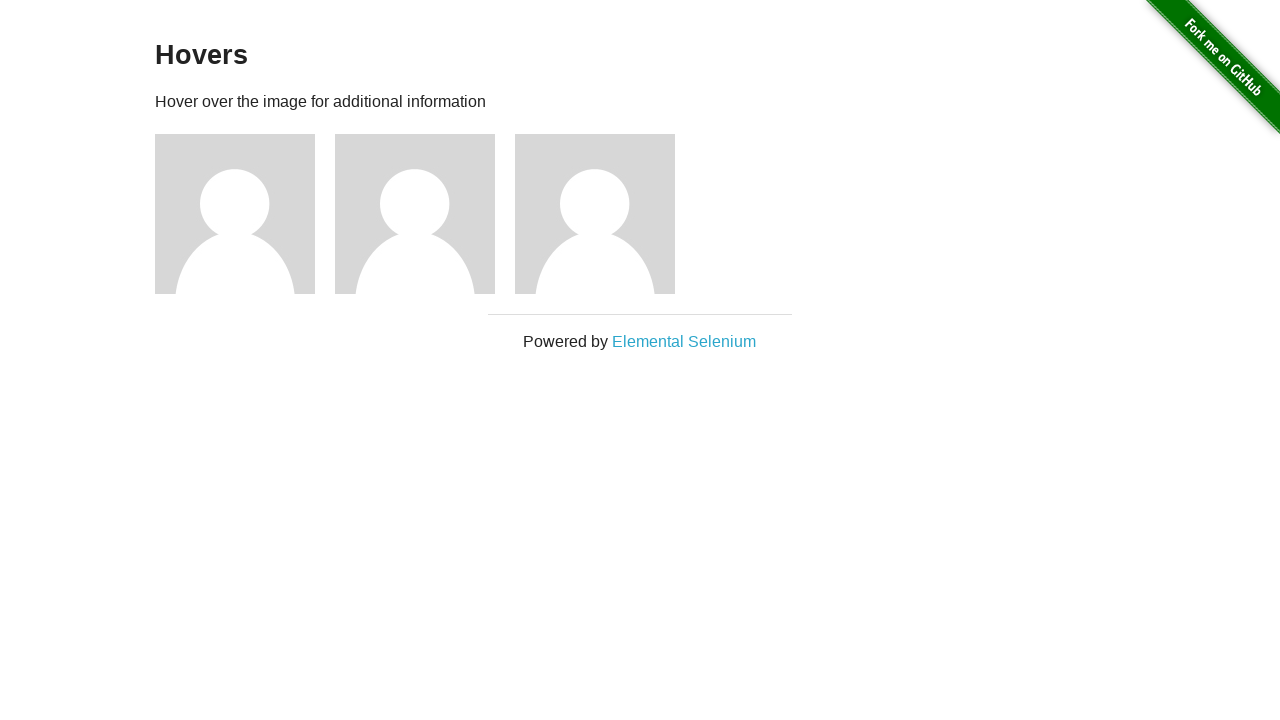

Hovered over the first avatar figure at (245, 214) on .figure
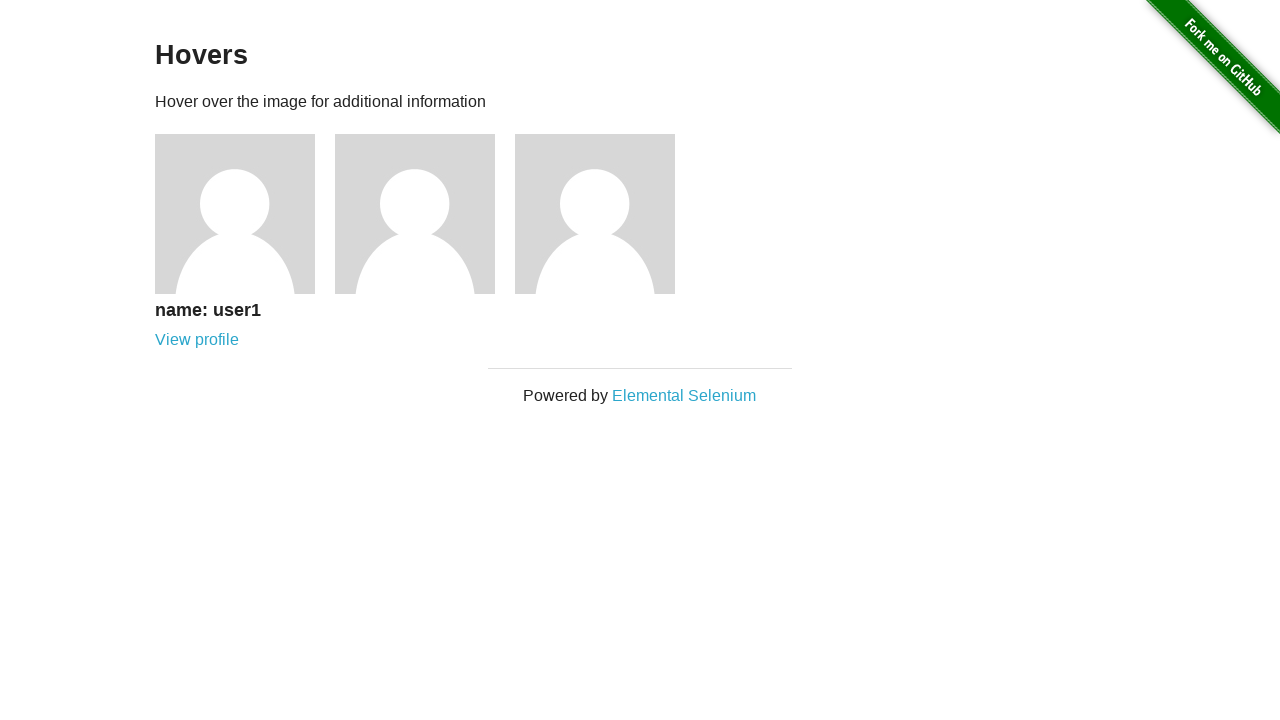

Verified that figcaption became visible on hover
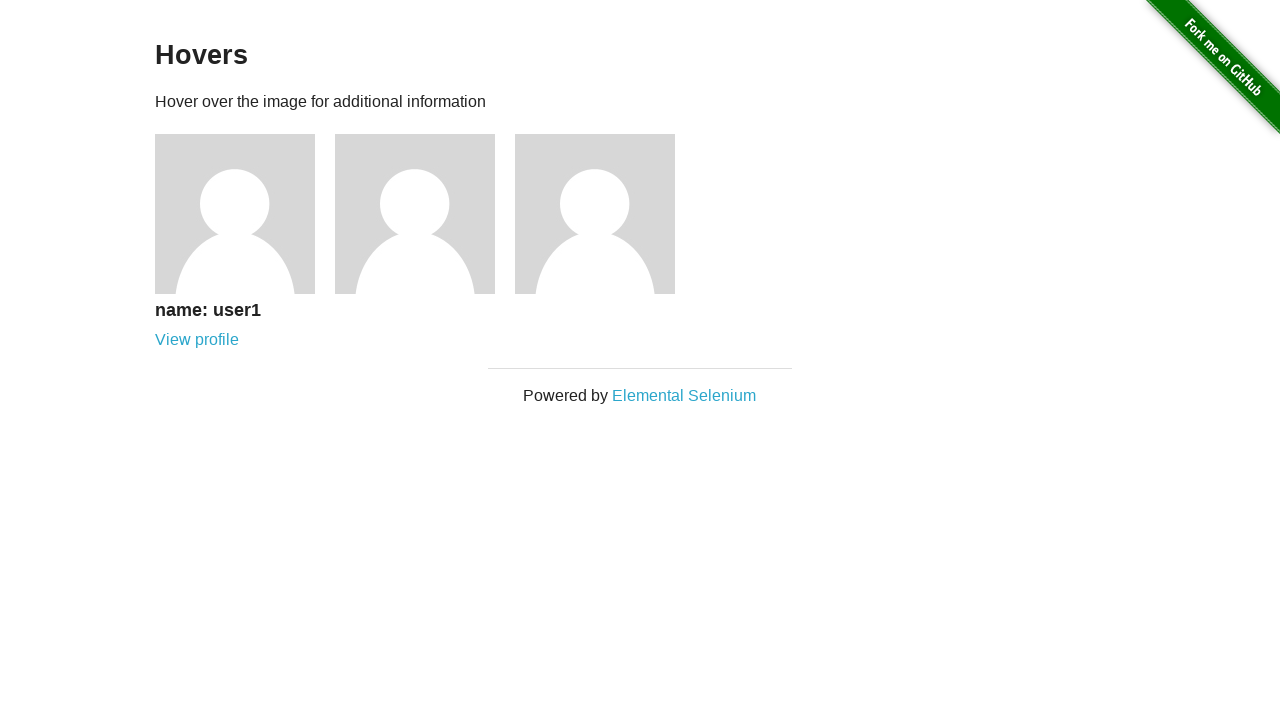

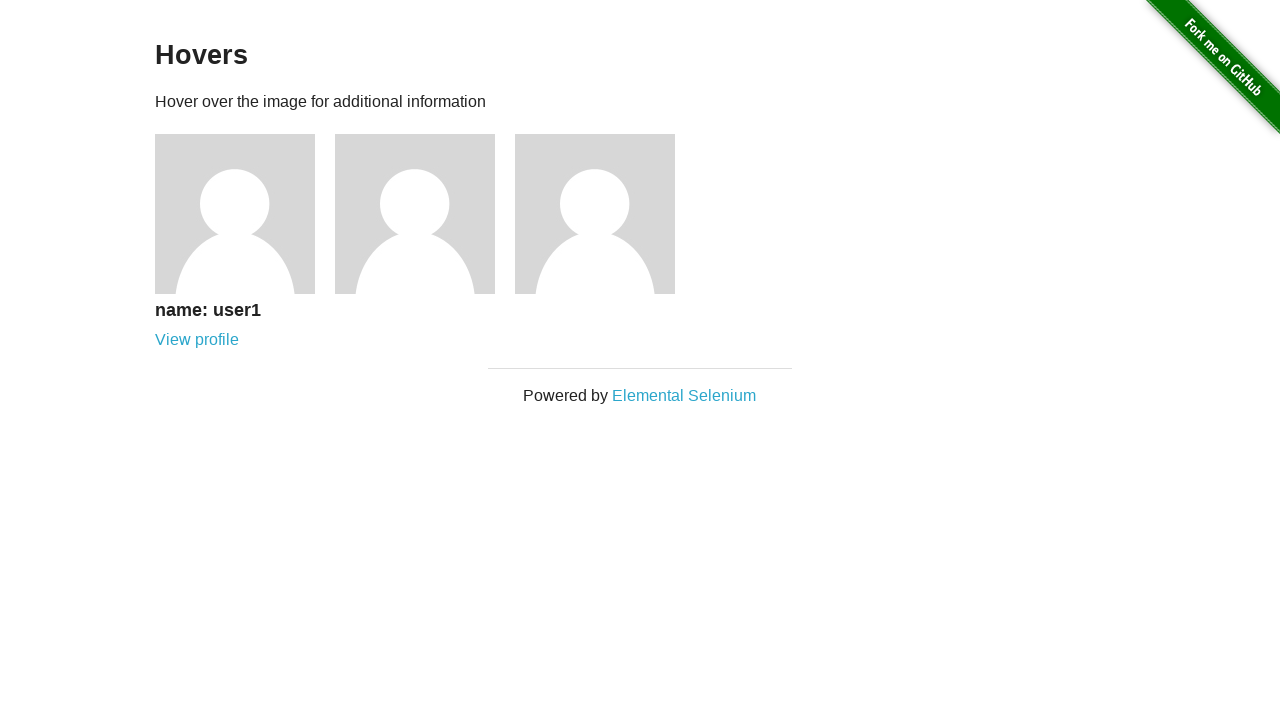